Tests default alert box handling by navigating through menus and clicking a button that triggers an alert, then accepting it

Starting URL: https://demo.automationtesting.in/

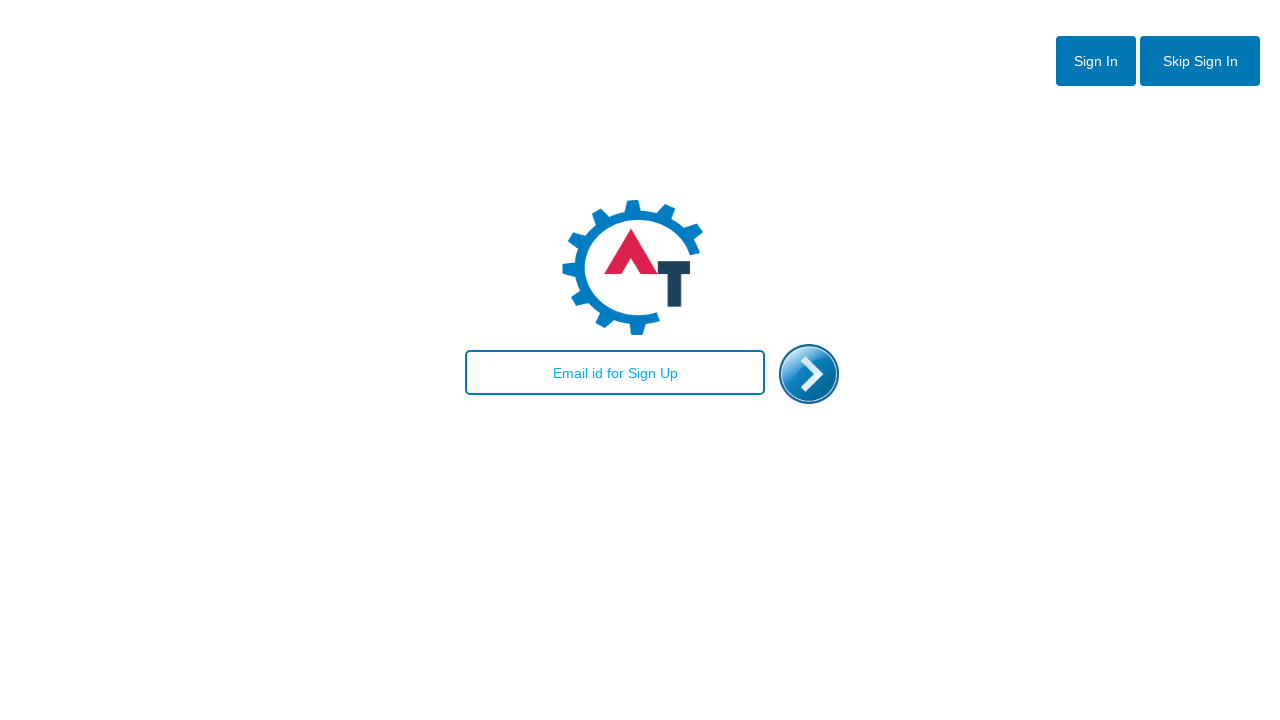

Clicked initial button to start navigation at (1200, 61) on xpath=//*[@id="btn2"]
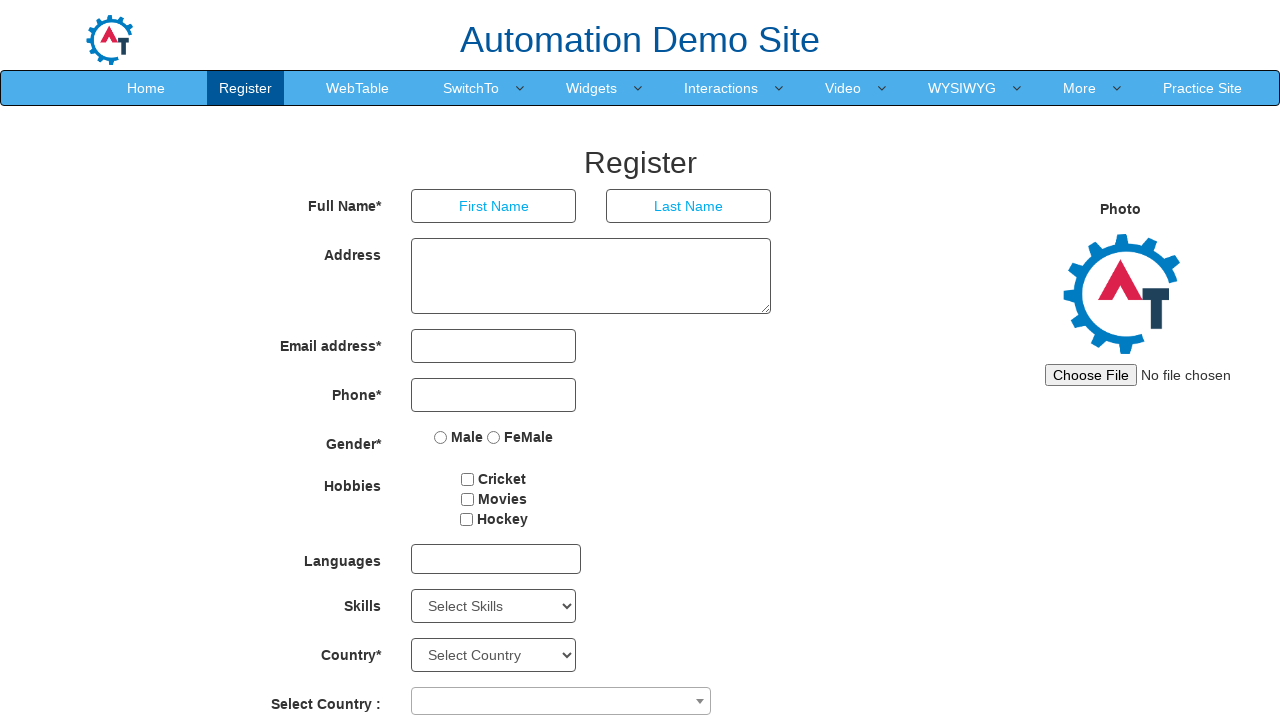

Clicked main menu item to expand submenu at (471, 88) on xpath=//*[@id="header"]/nav/div/div[2]/ul/li[4]/a
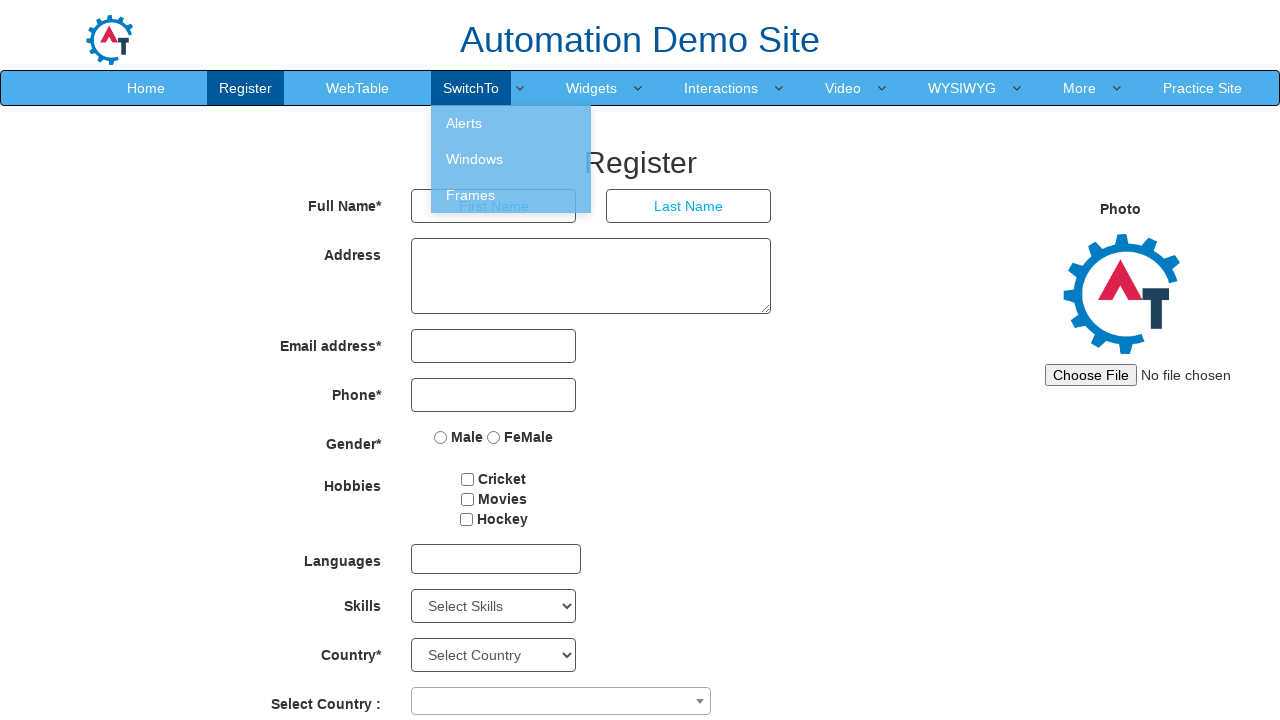

Clicked Alerts submenu option at (511, 123) on xpath=//*[@id="header"]/nav/div/div[2]/ul/li[4]/ul/li[1]/a
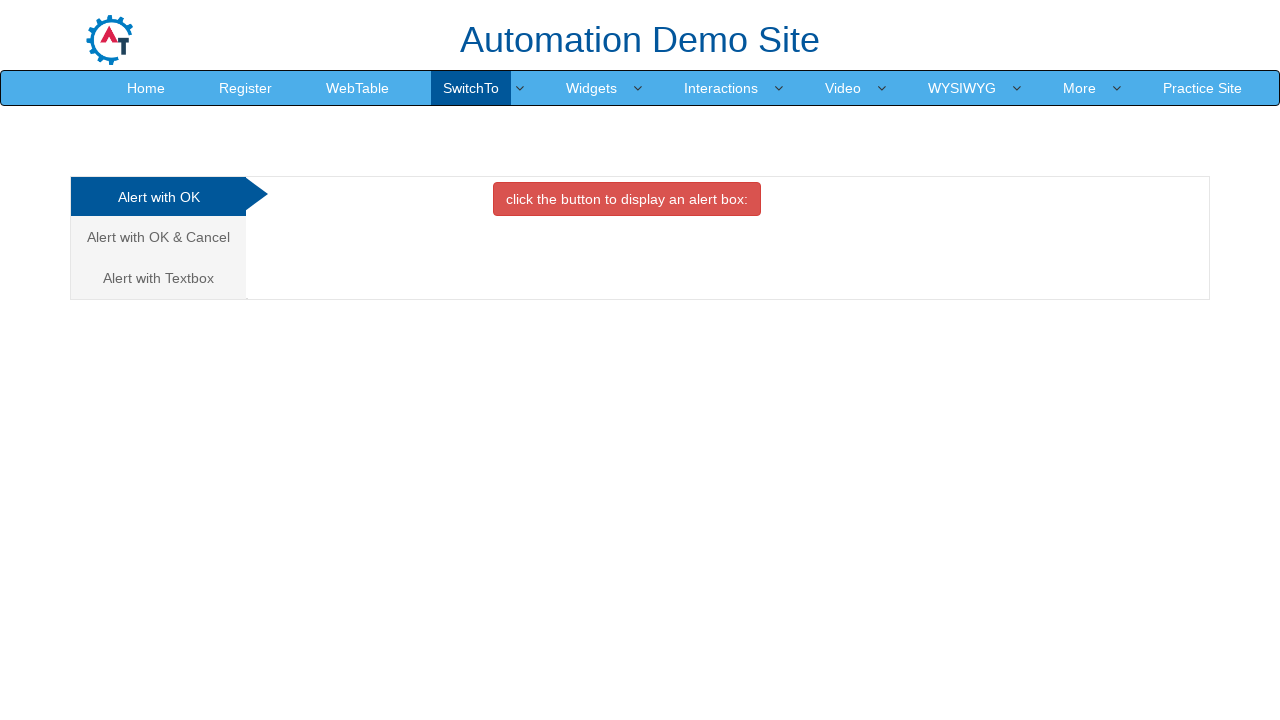

Clicked OK tab to select default alert option at (158, 197) on xpath=//a[@href='#OKTab']
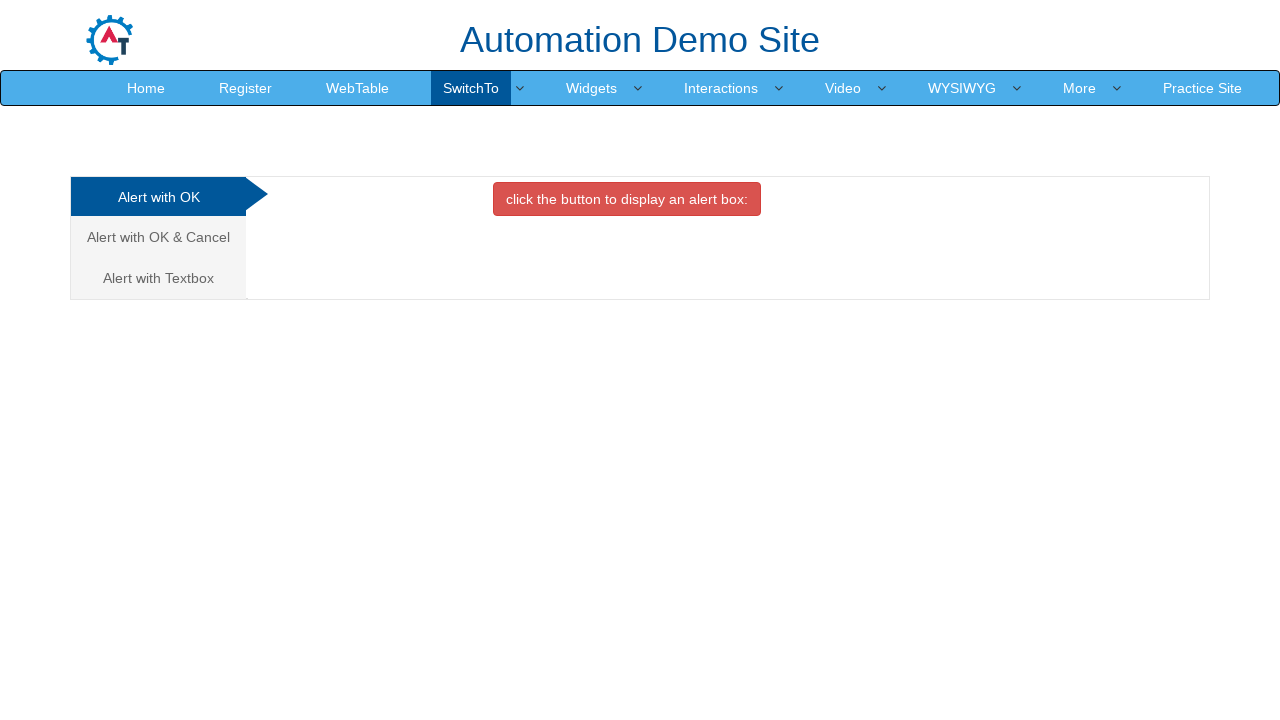

Set up dialog handler to accept default alert
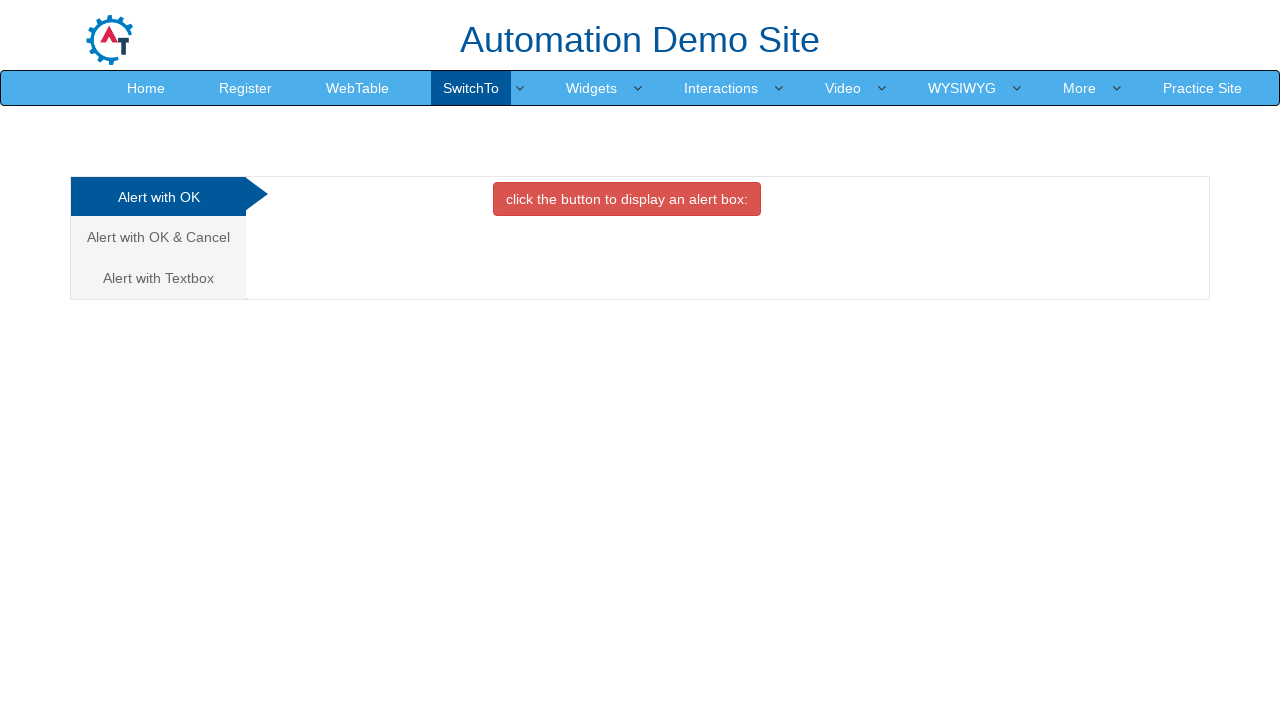

Clicked button to trigger default alert box at (627, 199) on xpath=//*[@id="OKTab"]/button
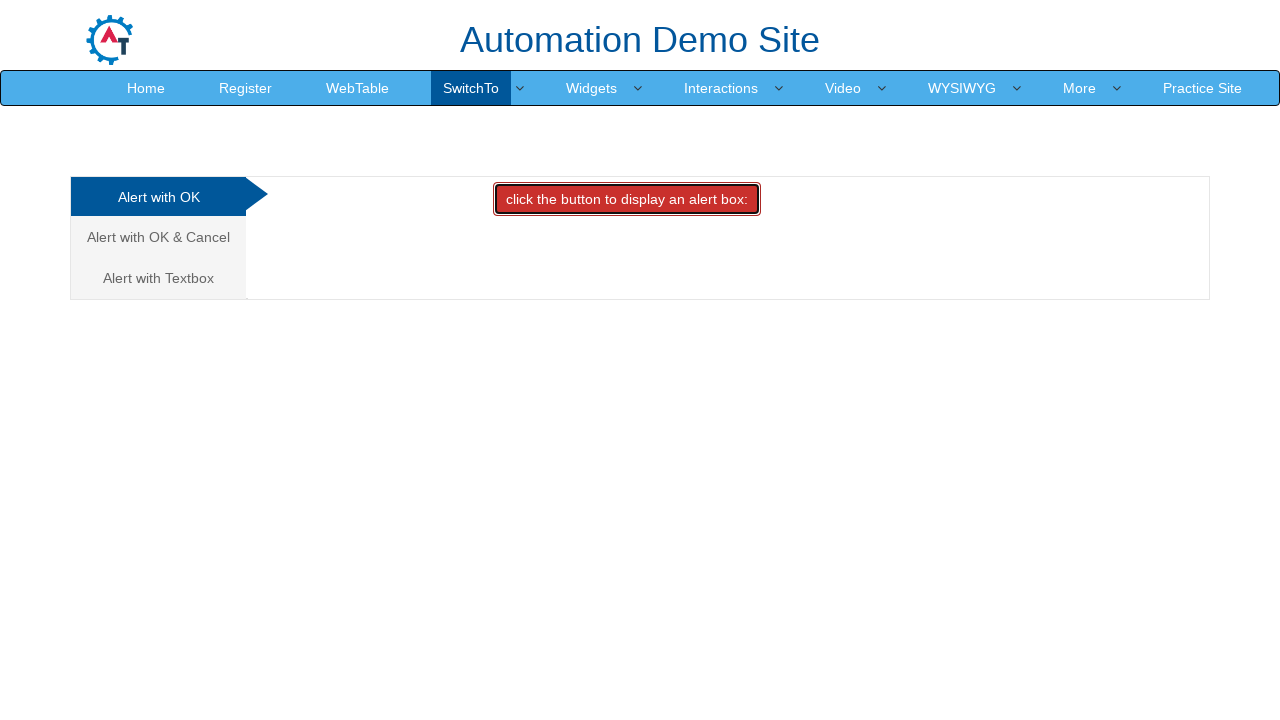

Waited for alert to be handled and dismissed
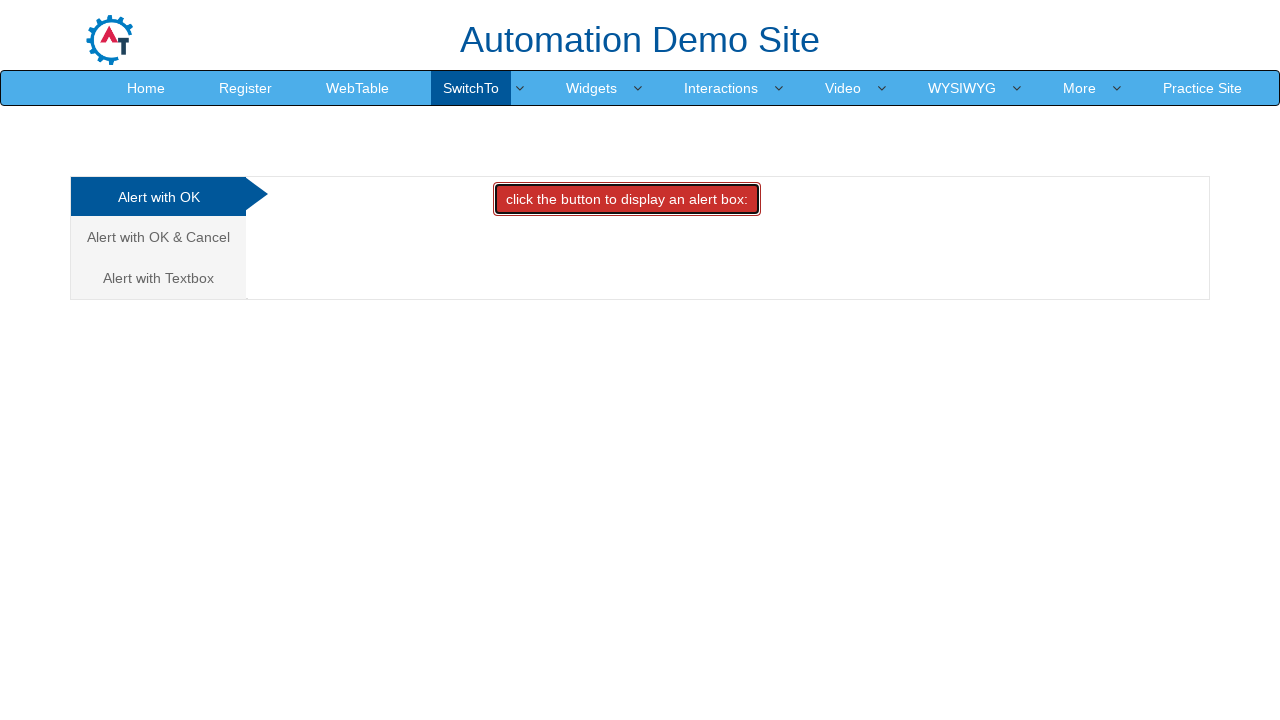

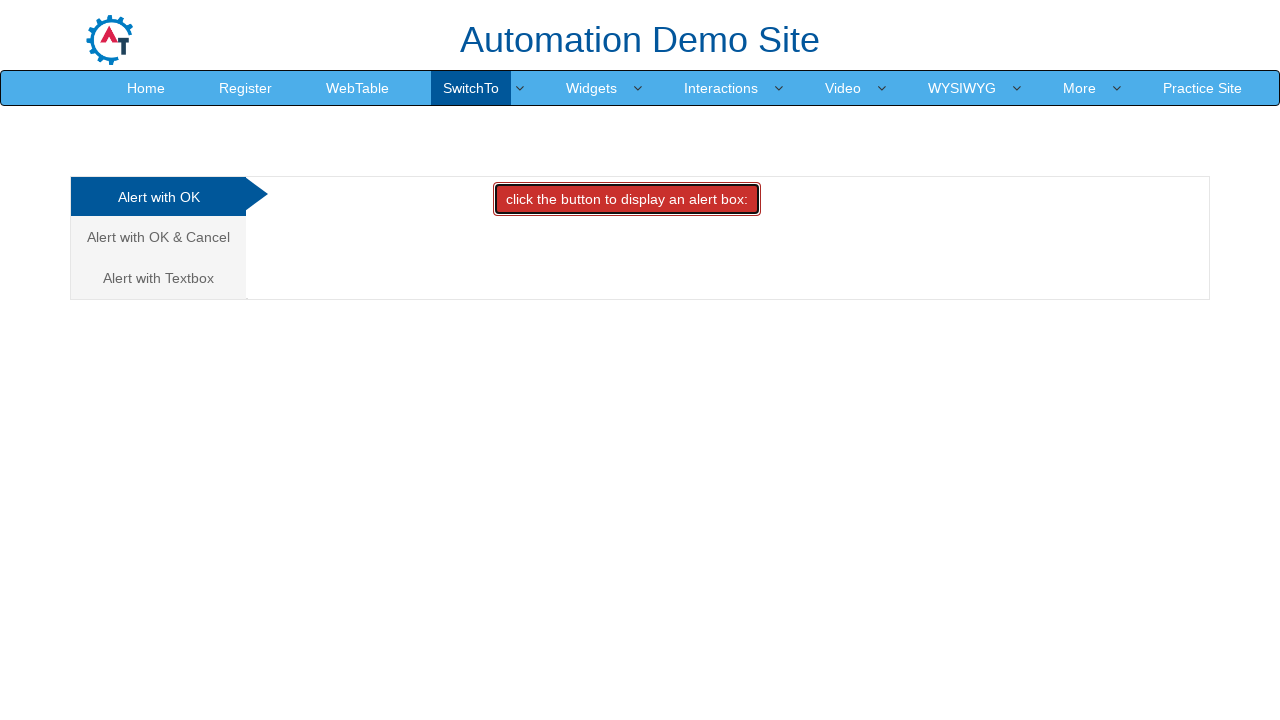